Tests the ANZ home loan borrowing calculator by filling in a scenario with zero income and minimal expenses to verify the system displays an error message indicating inability to estimate borrowing power.

Starting URL: https://www.anz.com.au/personal/home-loans/calculators-tools/much-borrow/

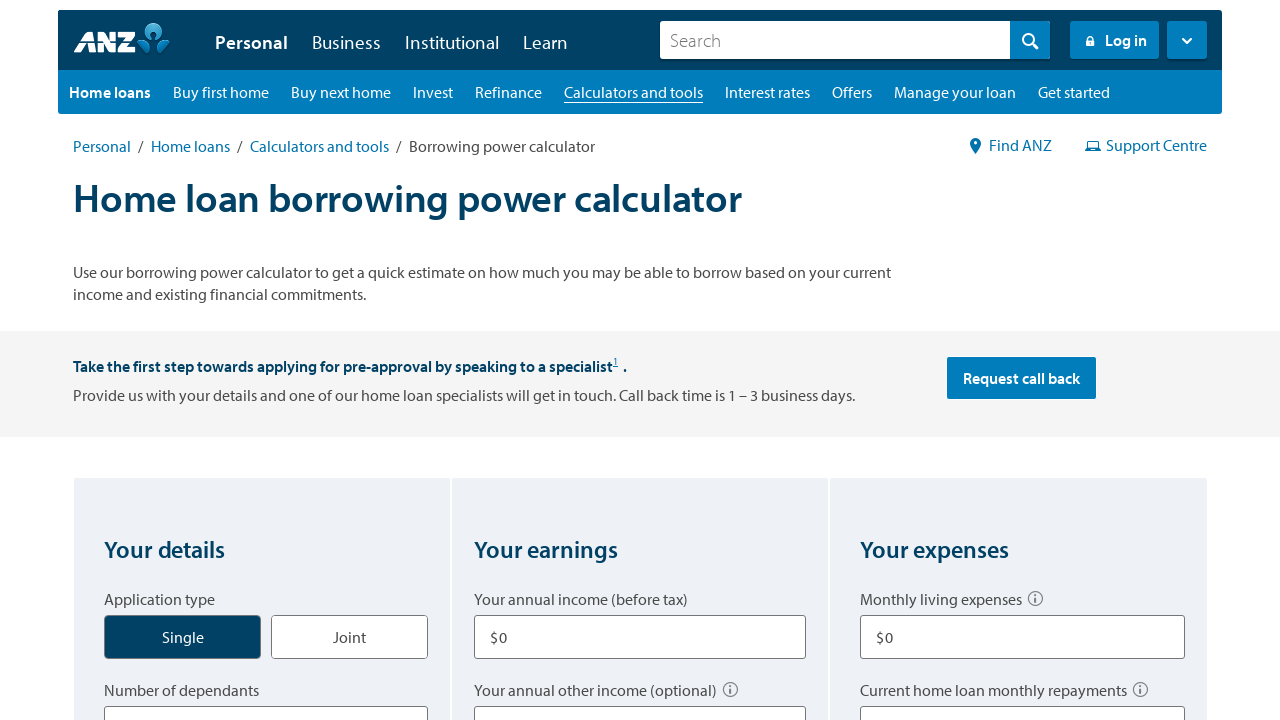

Clicked 'Single' application type option at (183, 637) on label[for='application_type_single']
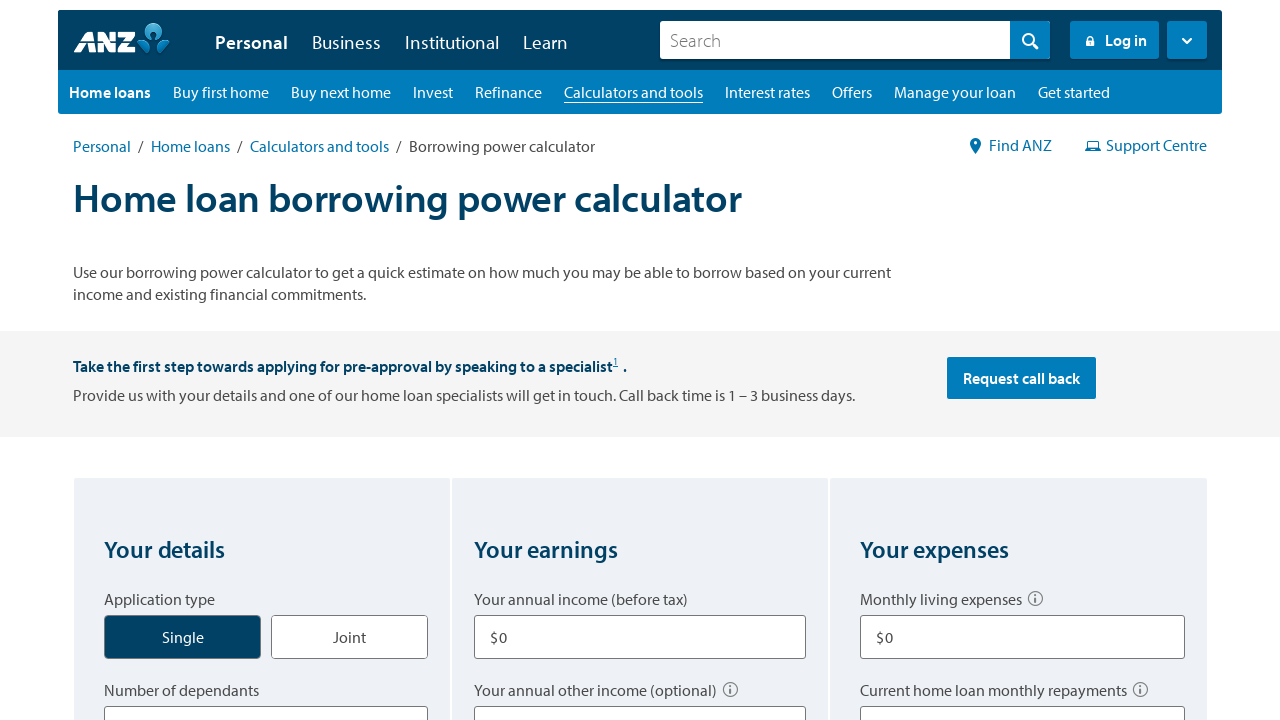

Selected 0 dependants on [title='Number of dependants']
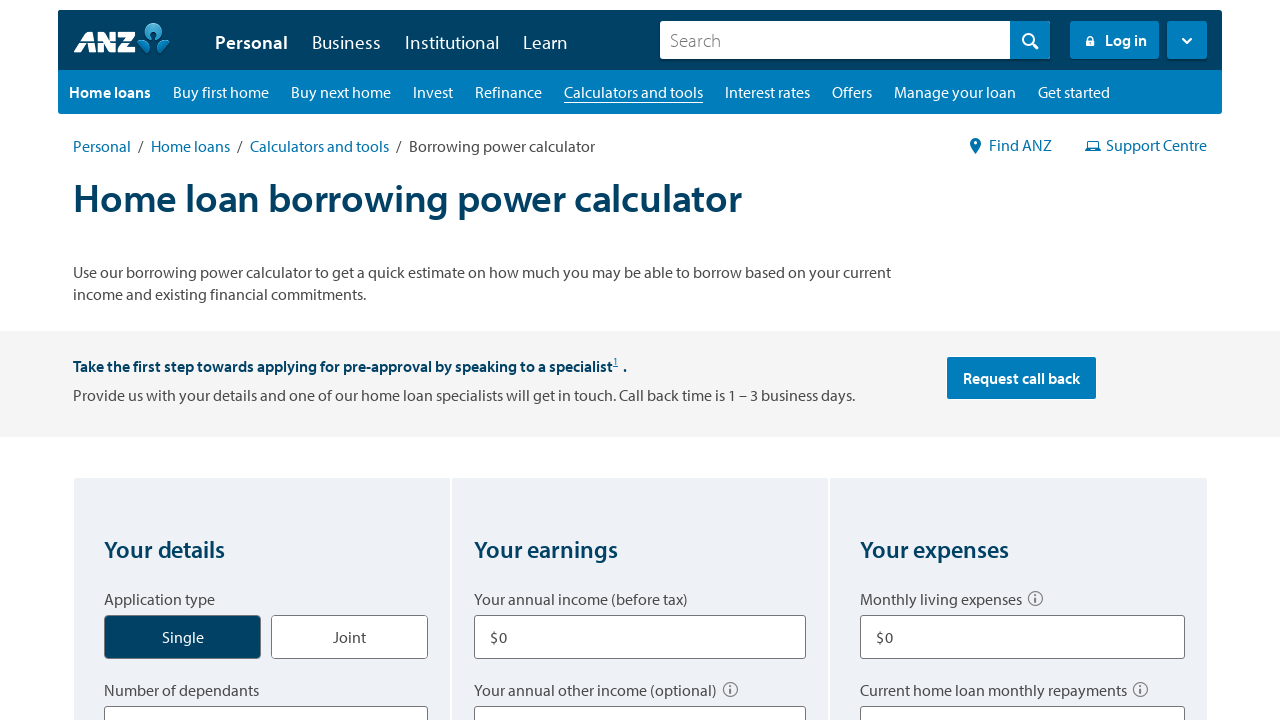

Clicked 'Home' property type option at (162, 361) on label[for='borrow_type_home']
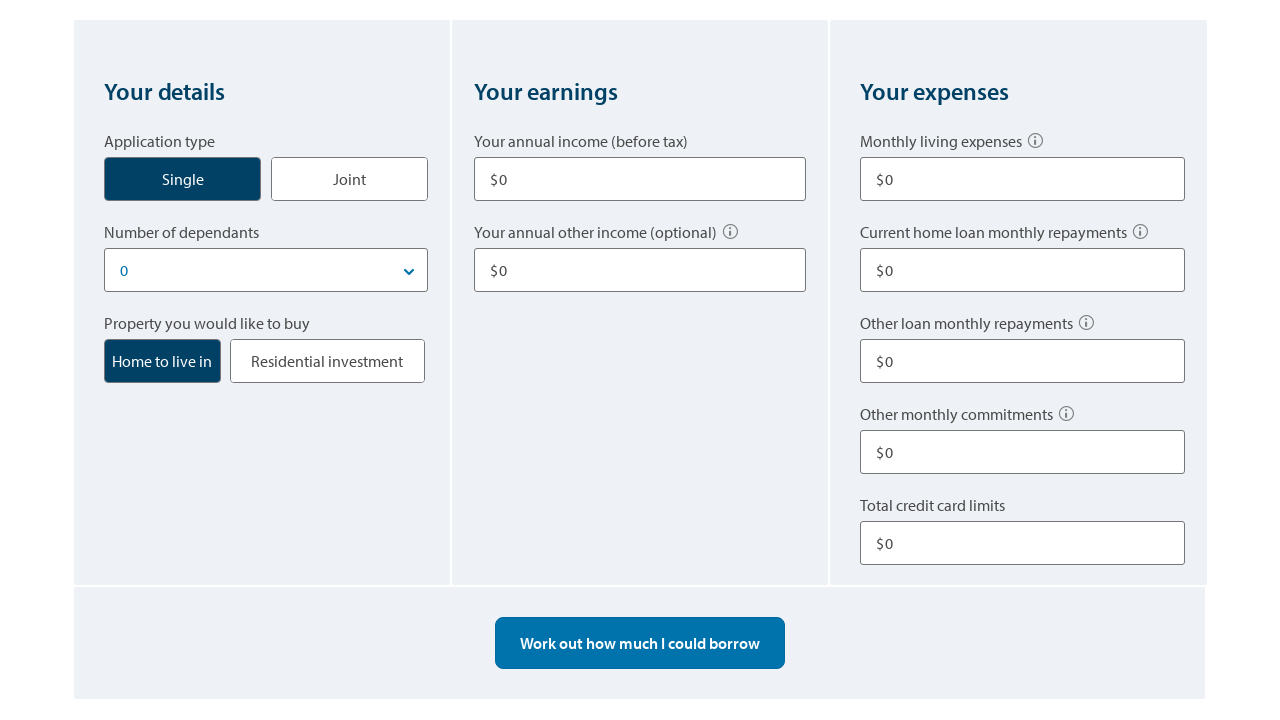

Entered 0 for primary income on [aria-labelledby='q2q1']
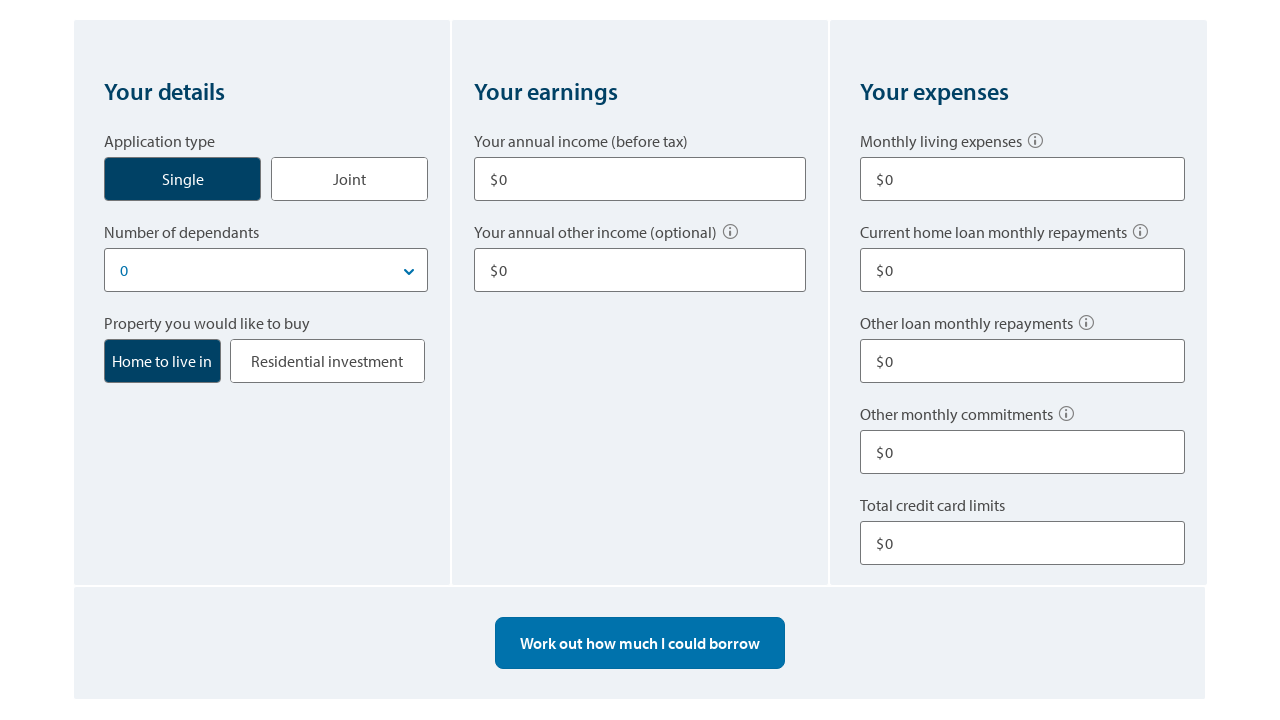

Entered 0 for other income on [aria-labelledby='q2q2']
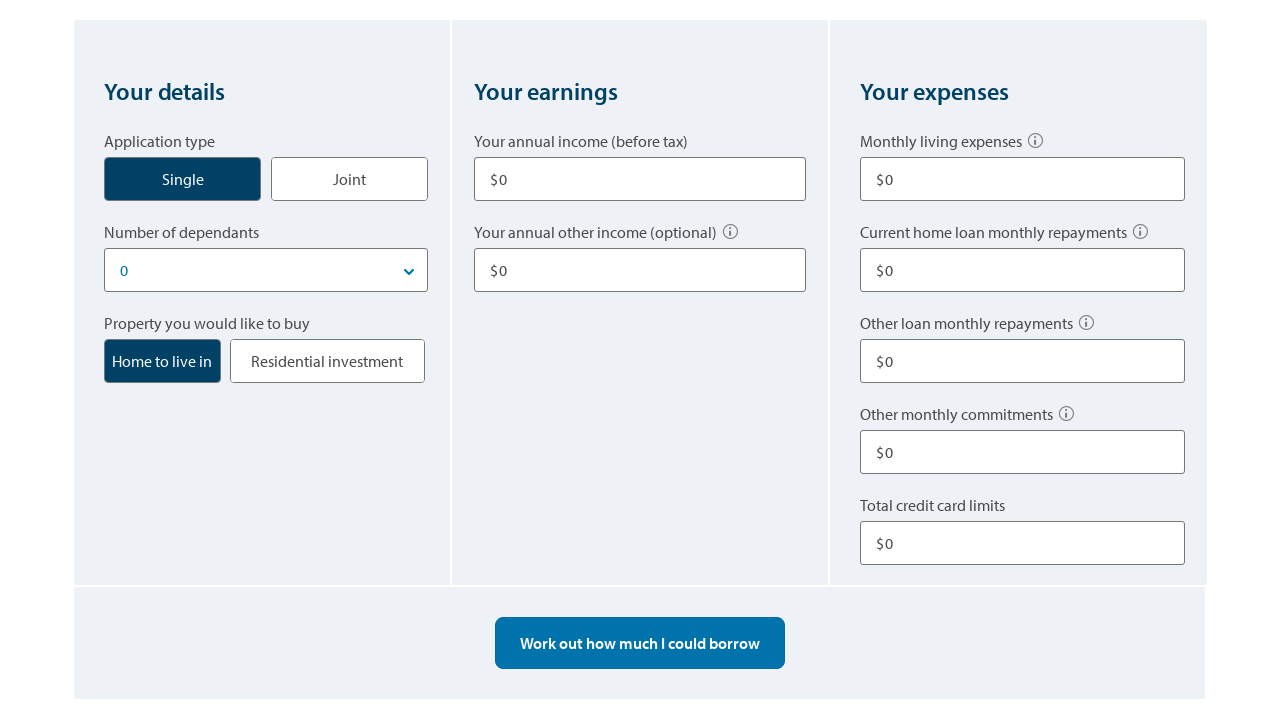

Entered 1 for living expenses on #expenses
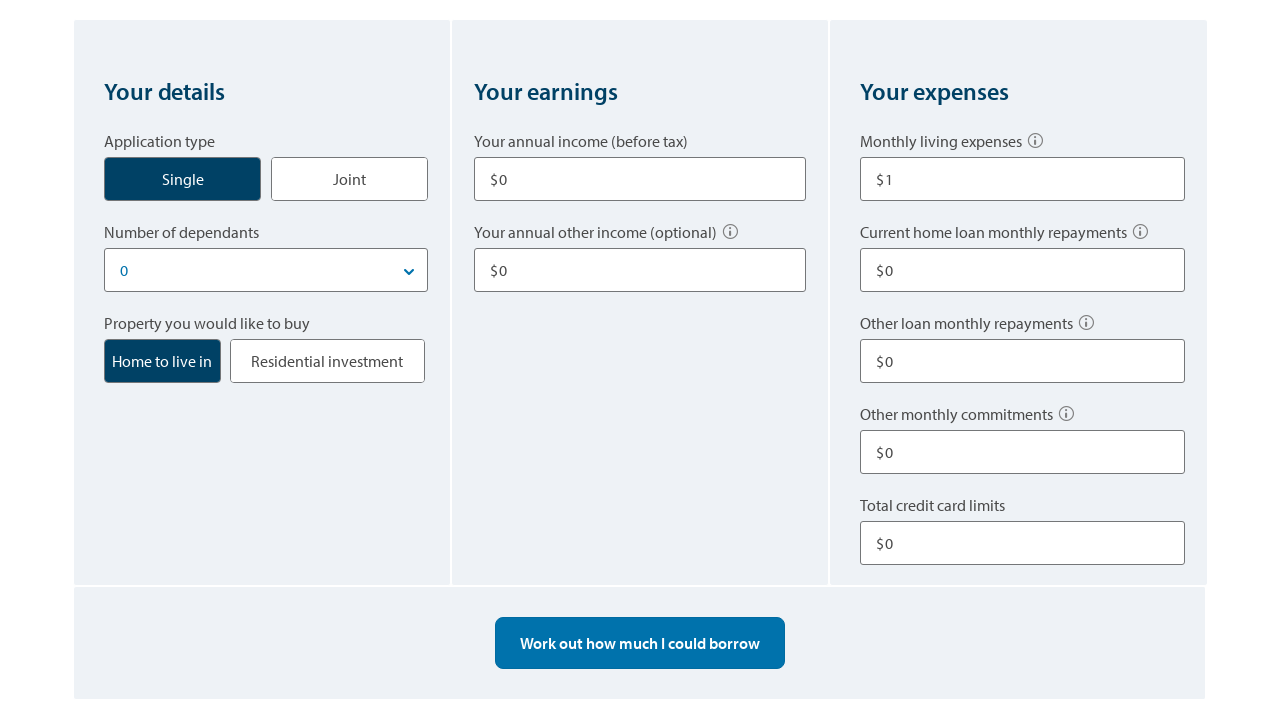

Entered 0 for current home loan repayments on #homeloans
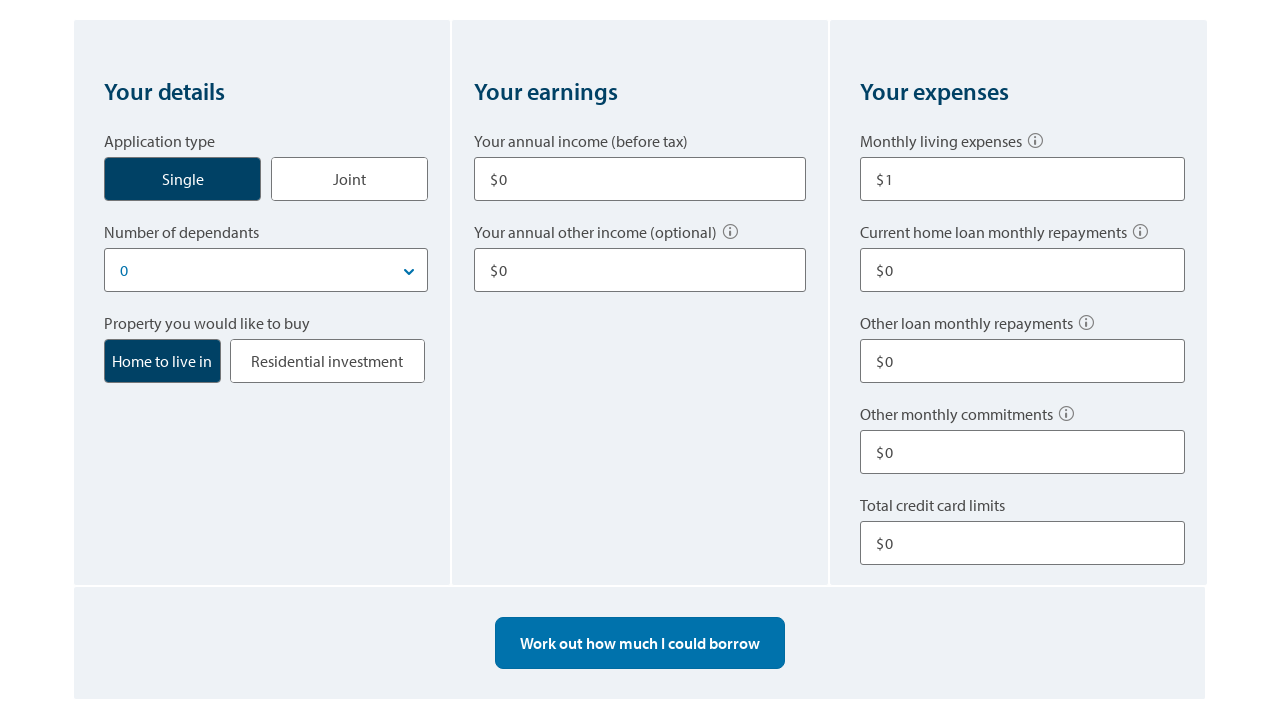

Entered 0 for other loan repayments on #otherloans
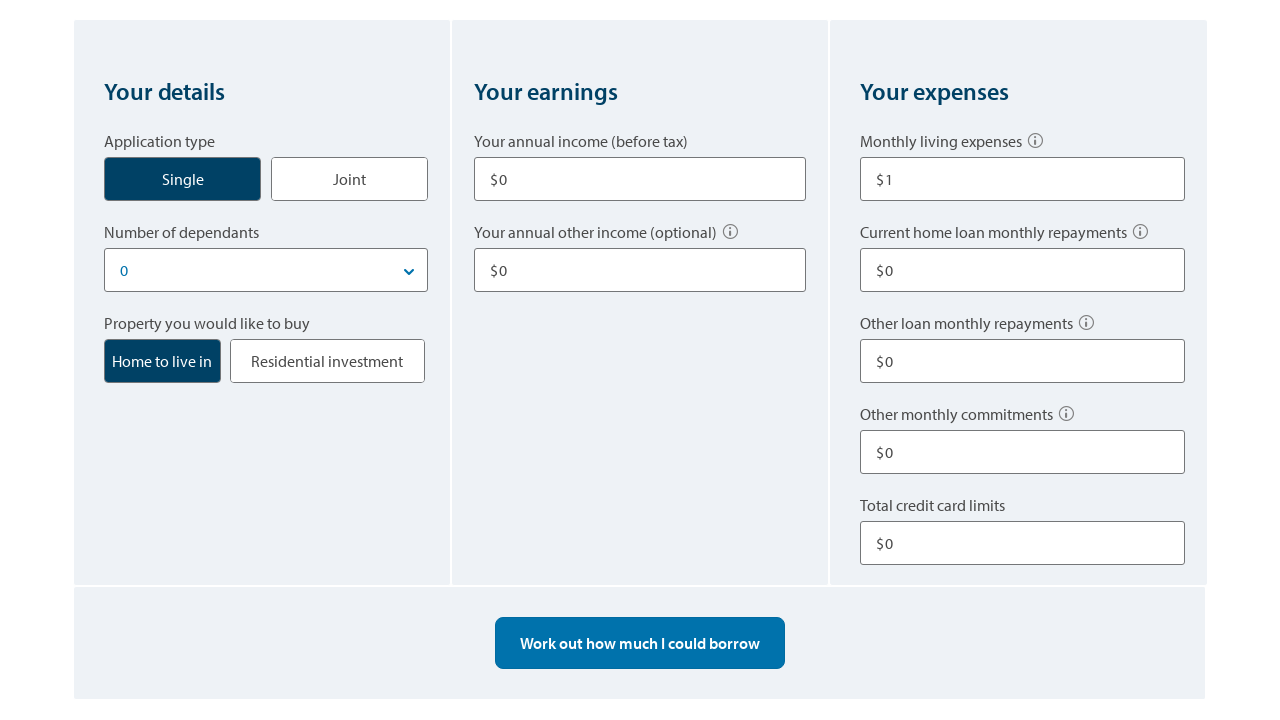

Entered 0 for other commitments on [aria-labelledby='q3q4']
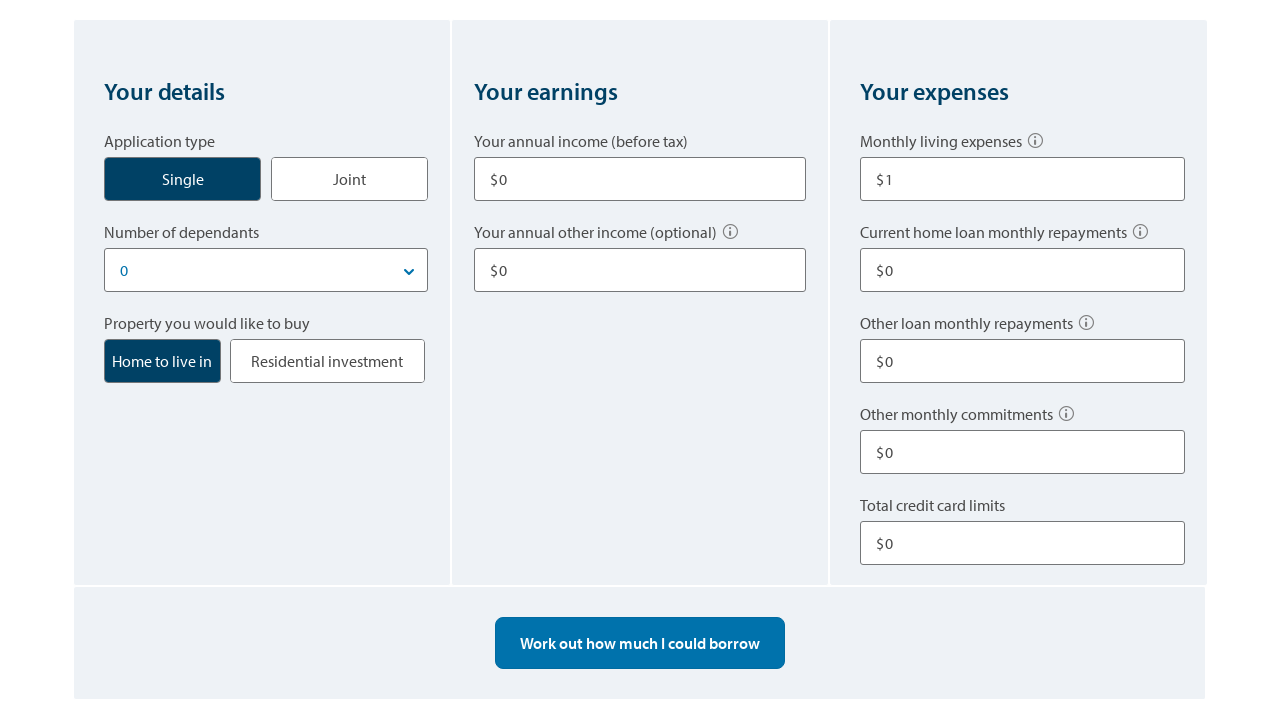

Entered 0 for credit card limit on #credit
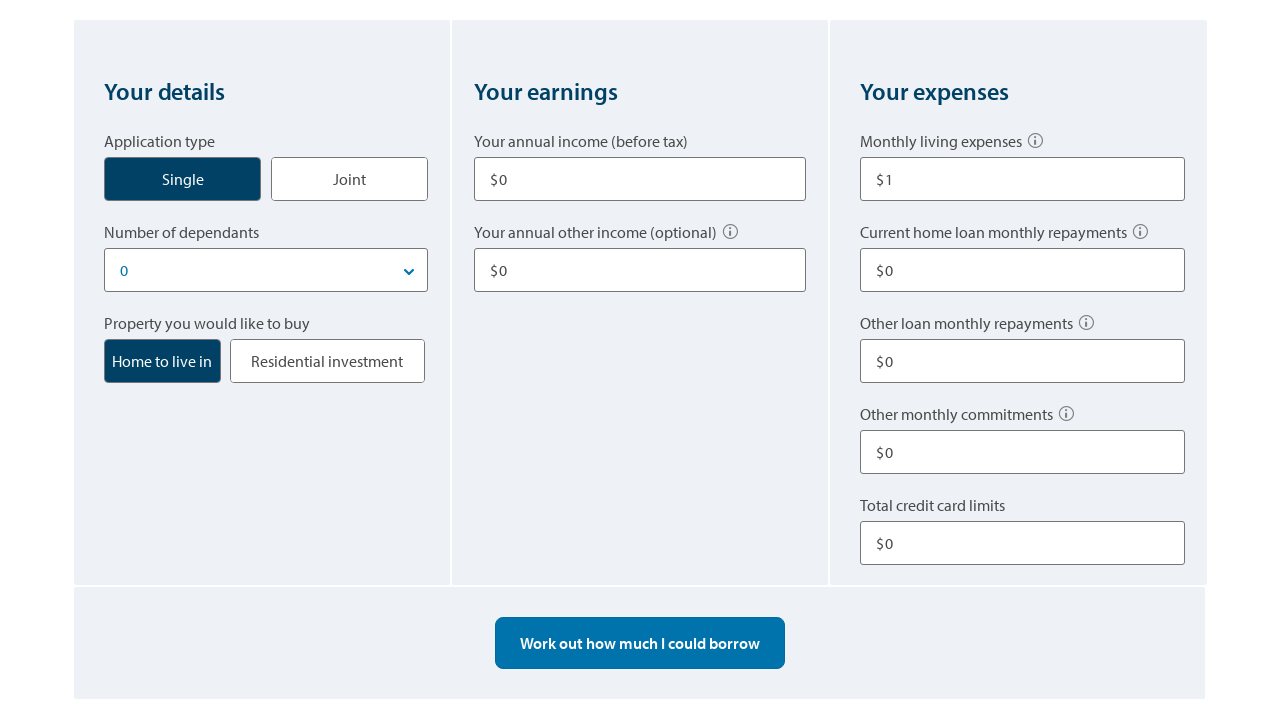

Clicked calculate button to estimate borrowing power at (640, 643) on [class*='btn--borrow__calculate']
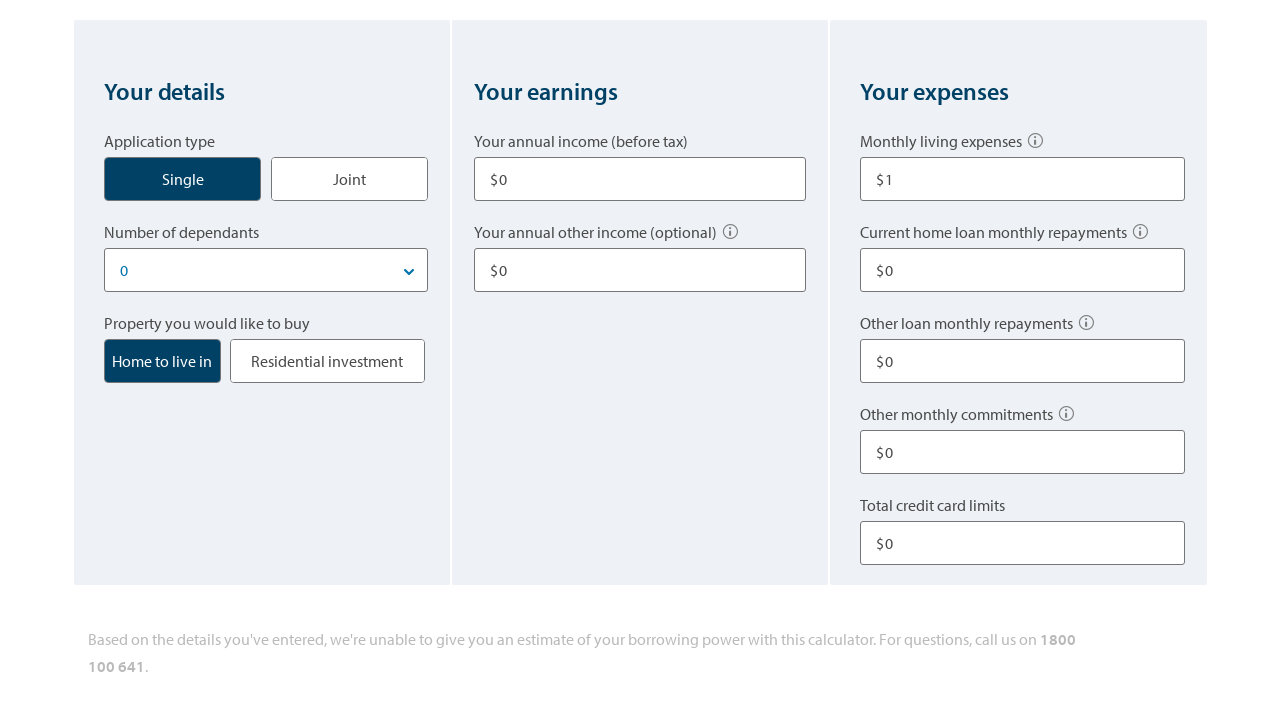

Error message appeared indicating inability to estimate borrowing power with zero income
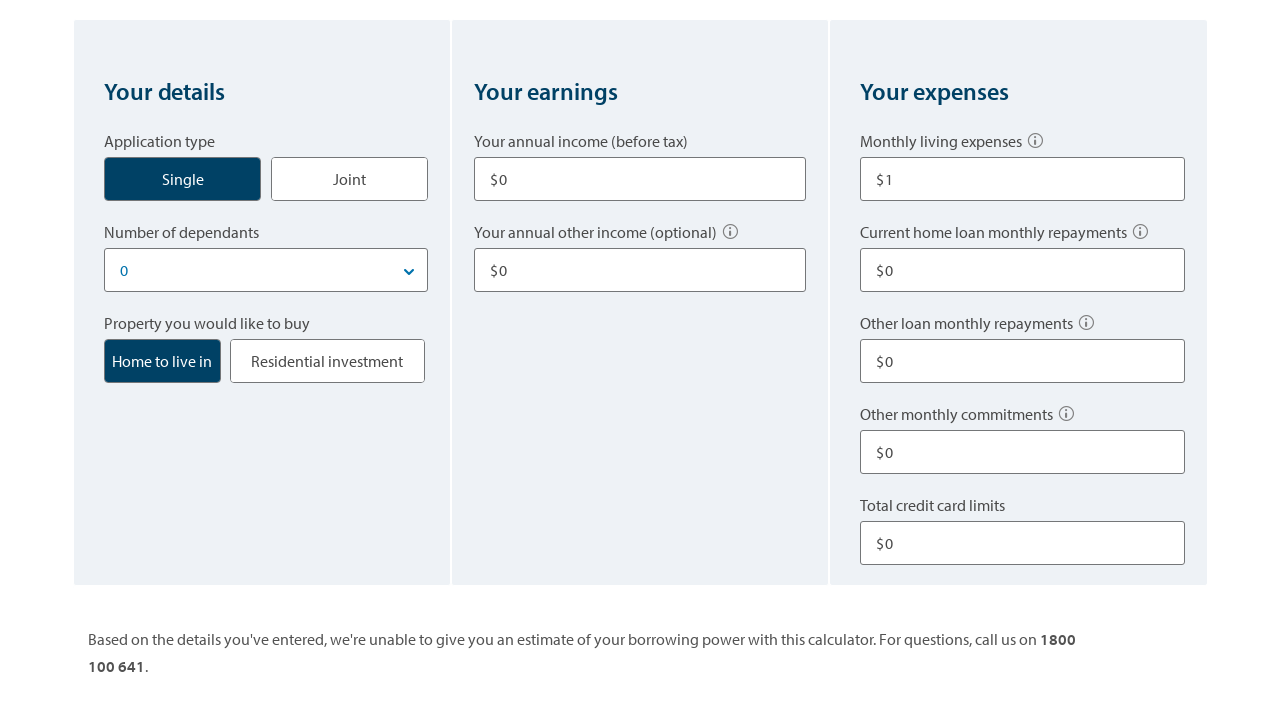

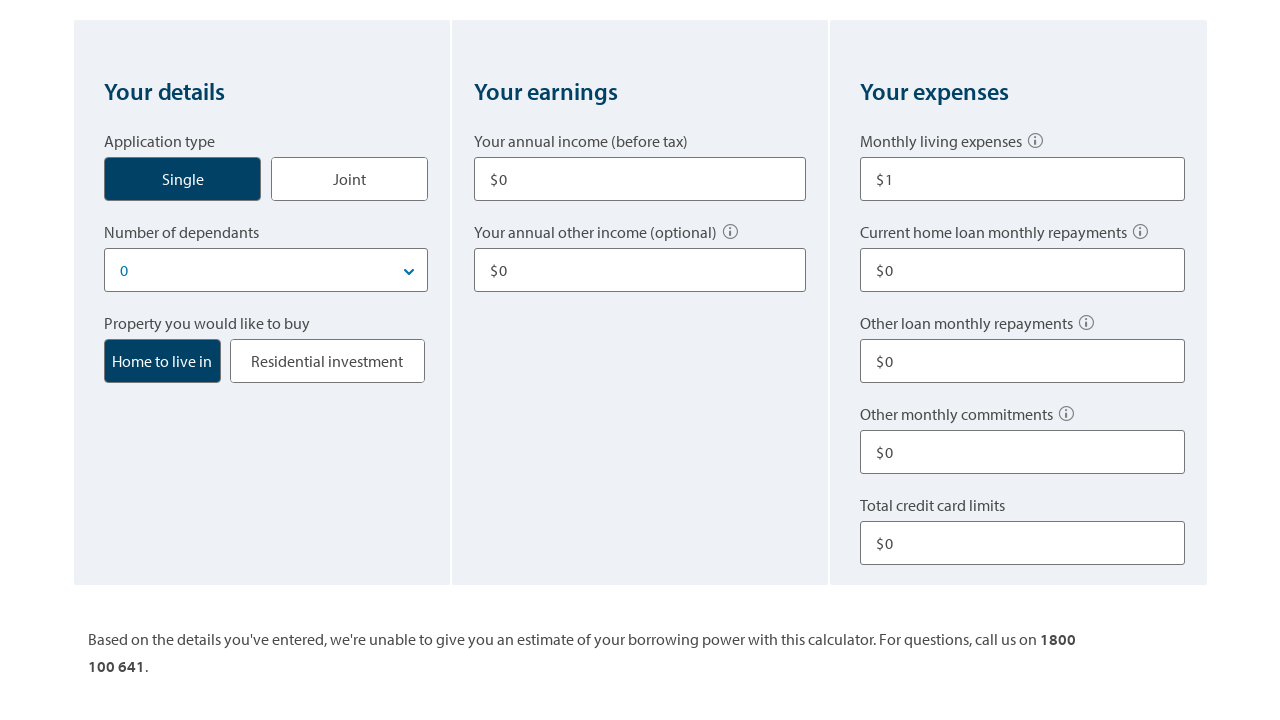